Tests navigation to exit intent page and verifies the page header

Starting URL: https://the-internet.herokuapp.com/

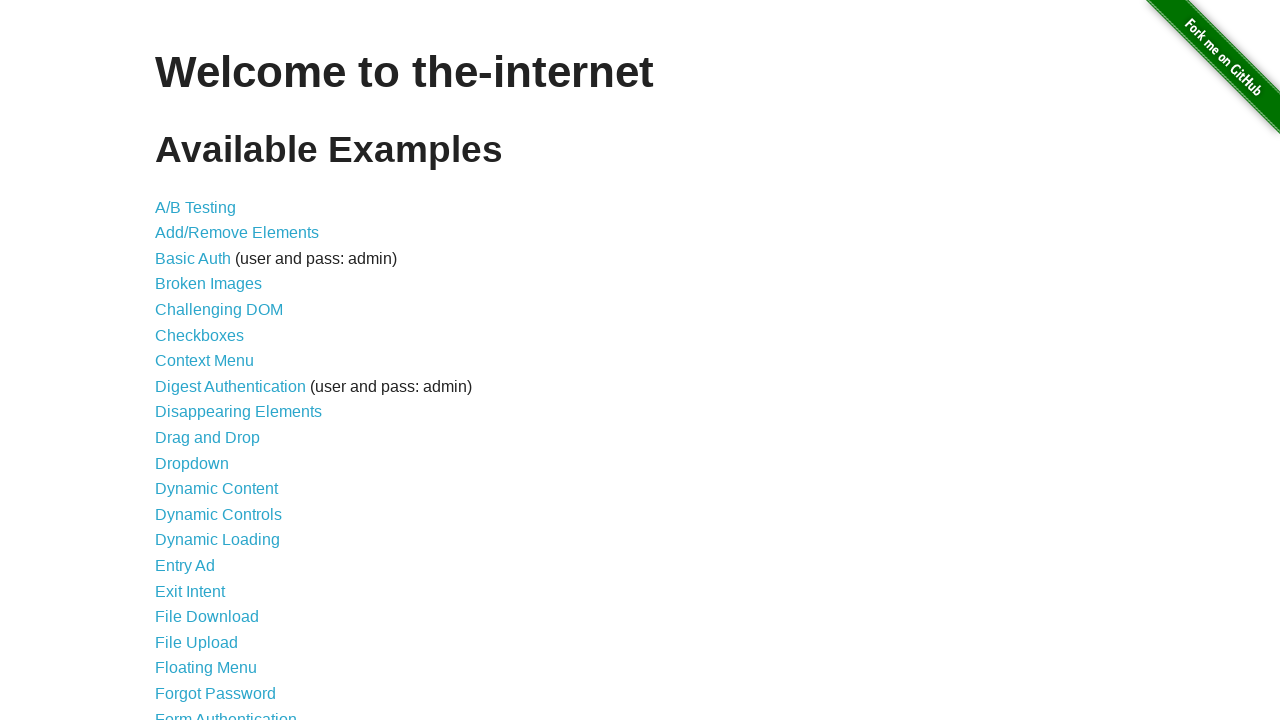

Waited for floating menu link to be visible
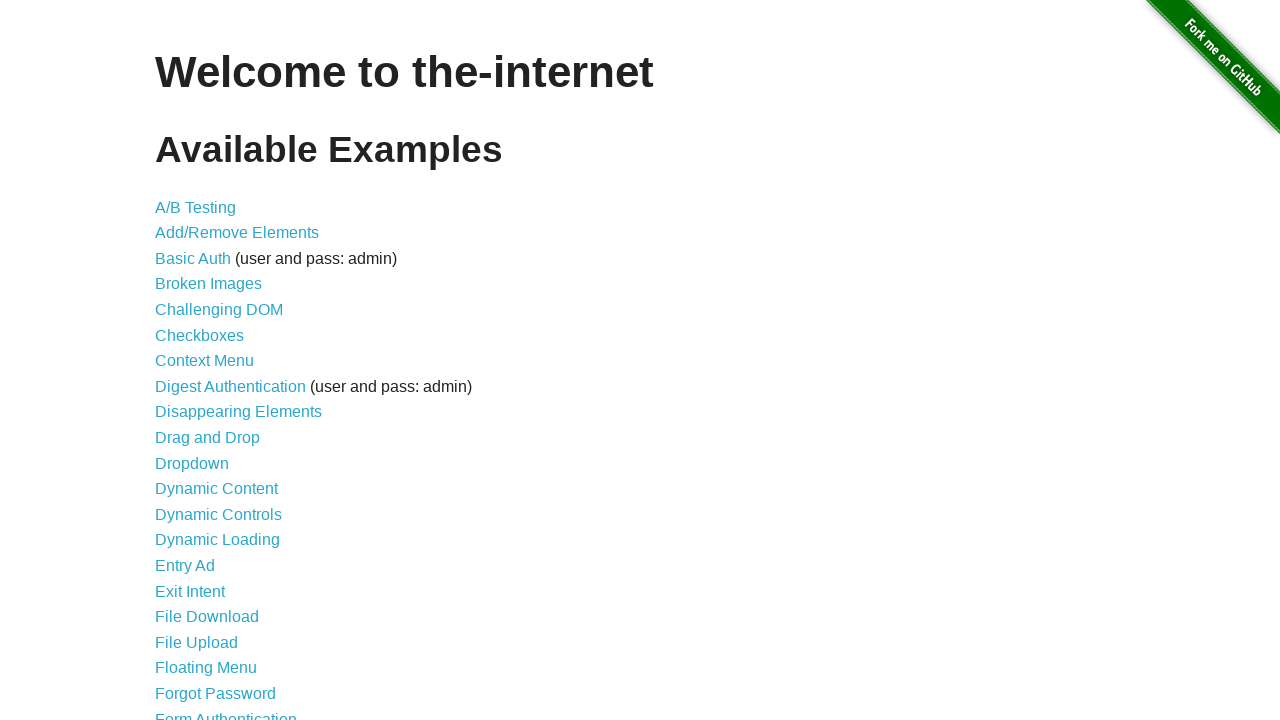

Clicked on exit intent link at (190, 591) on a[href='/exit_intent']
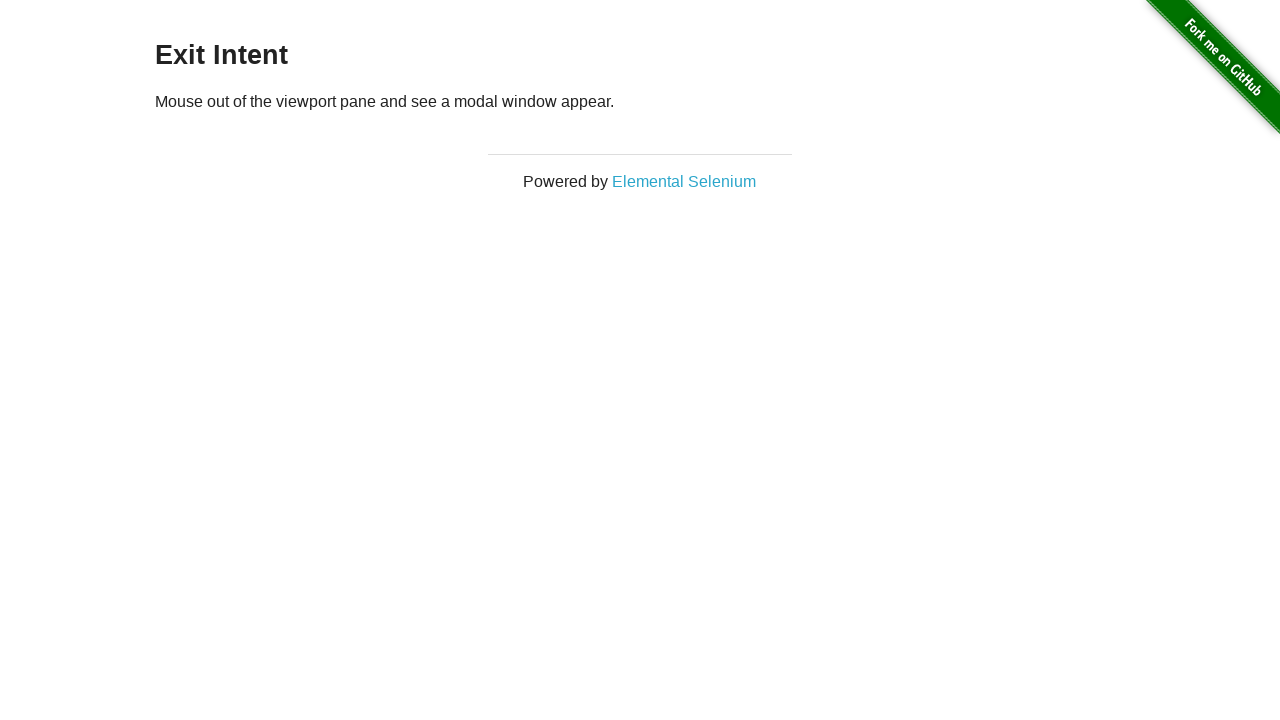

Exit intent page header loaded and verified
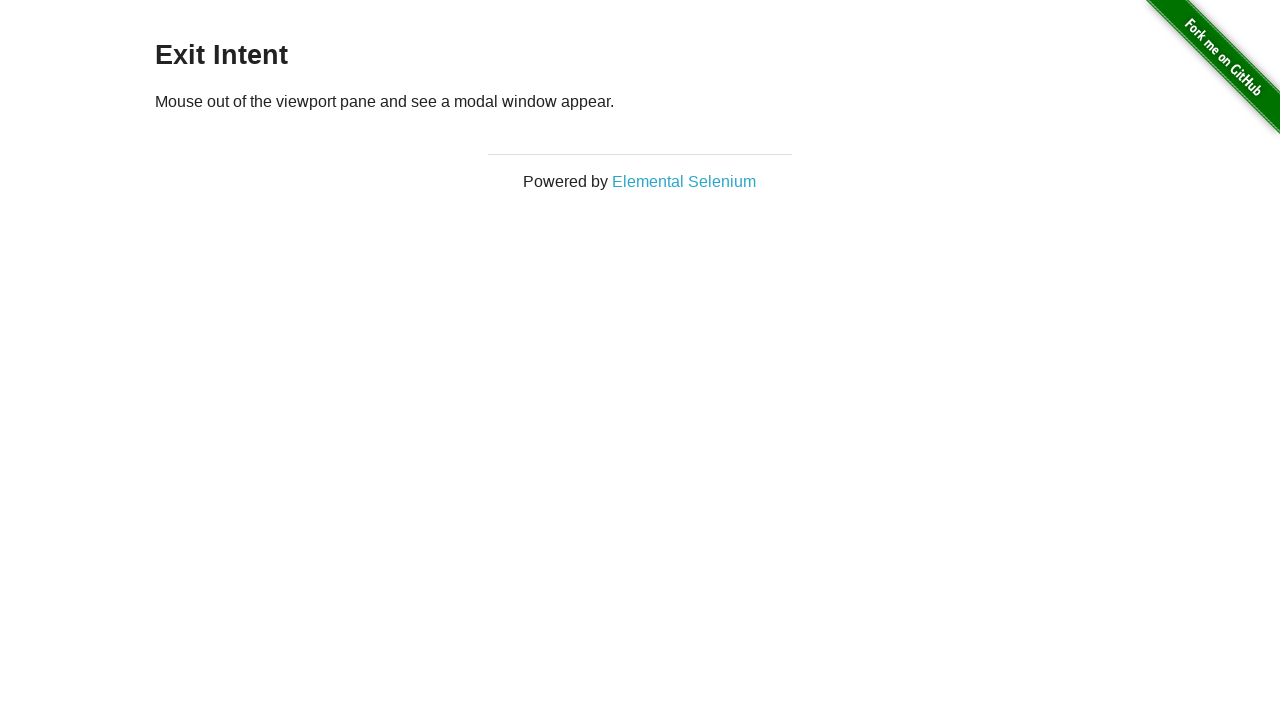

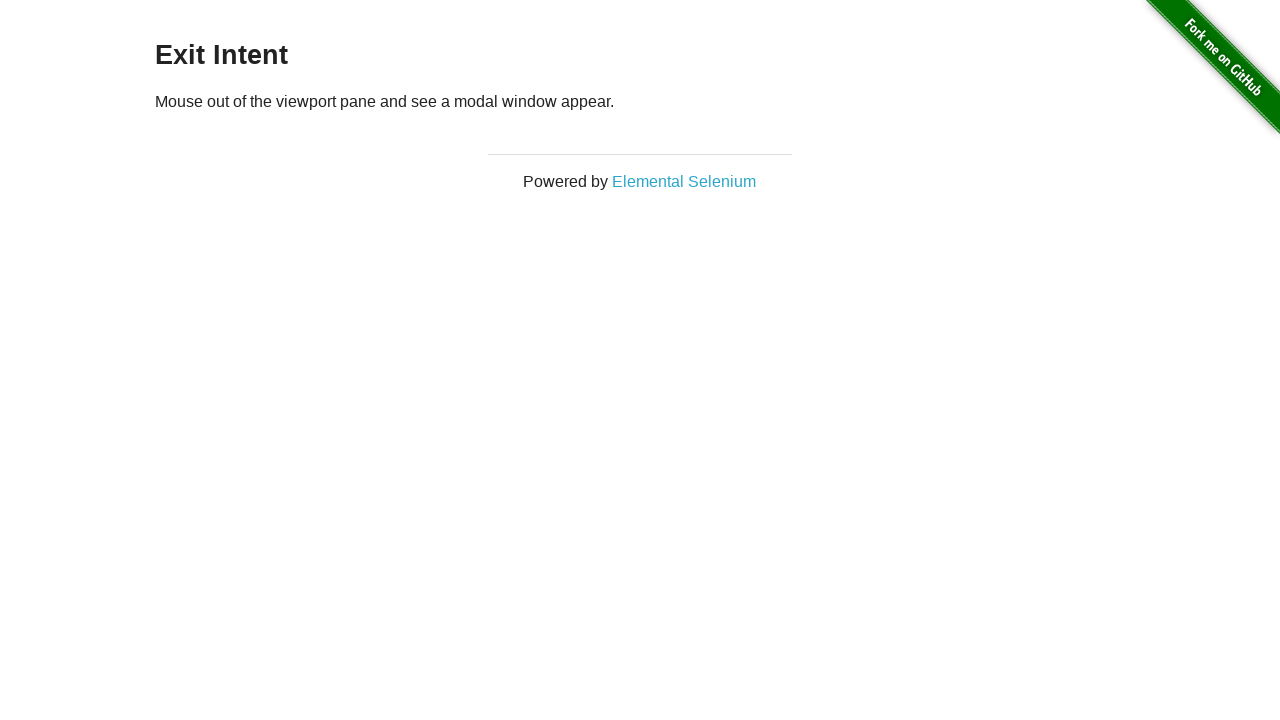